Tests JavaScript alert, confirm, and prompt dialogs by triggering them and interacting with the dialog boxes including entering text in a prompt

Starting URL: https://the-internet.herokuapp.com/javascript_alerts

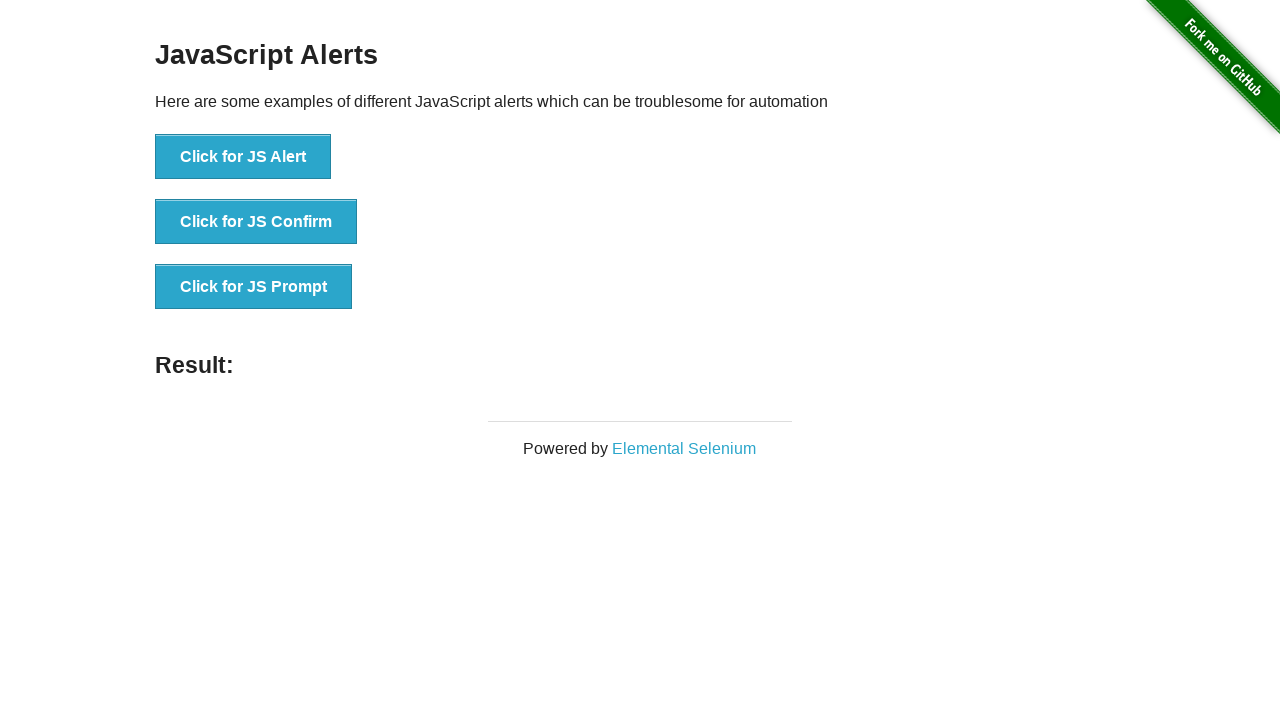

Navigated to JavaScript alerts page
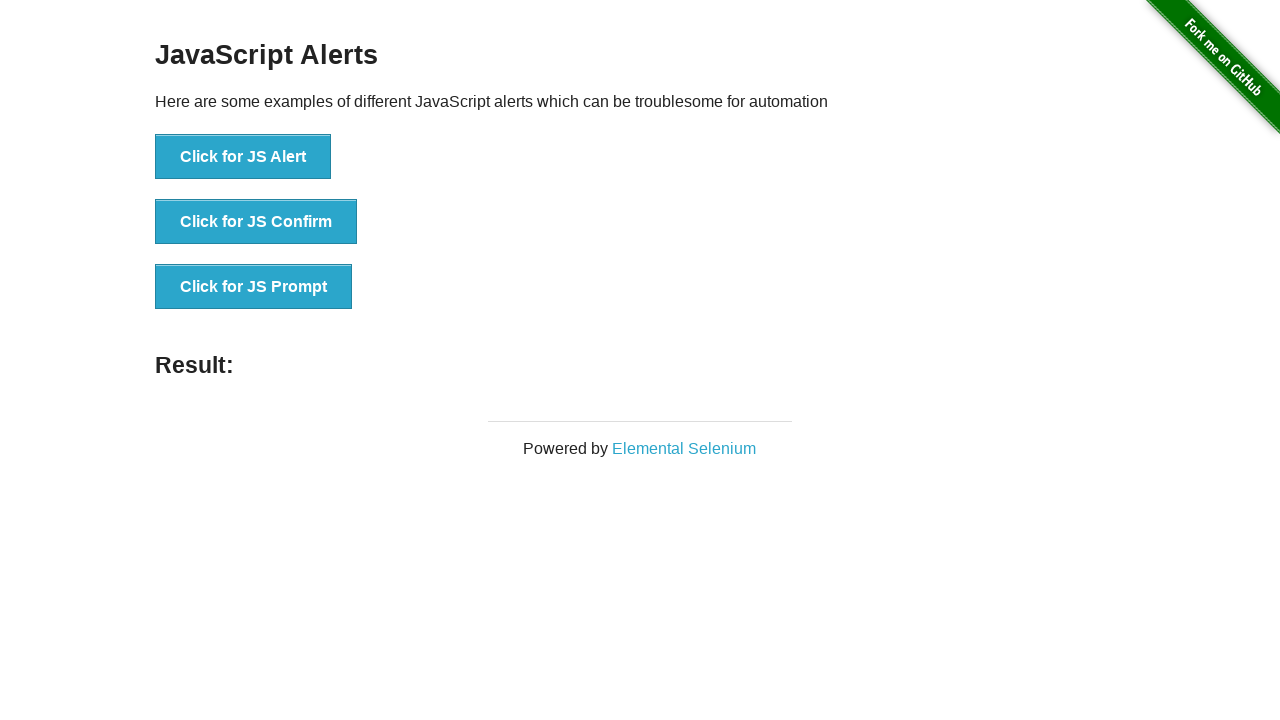

Located JS Alert button
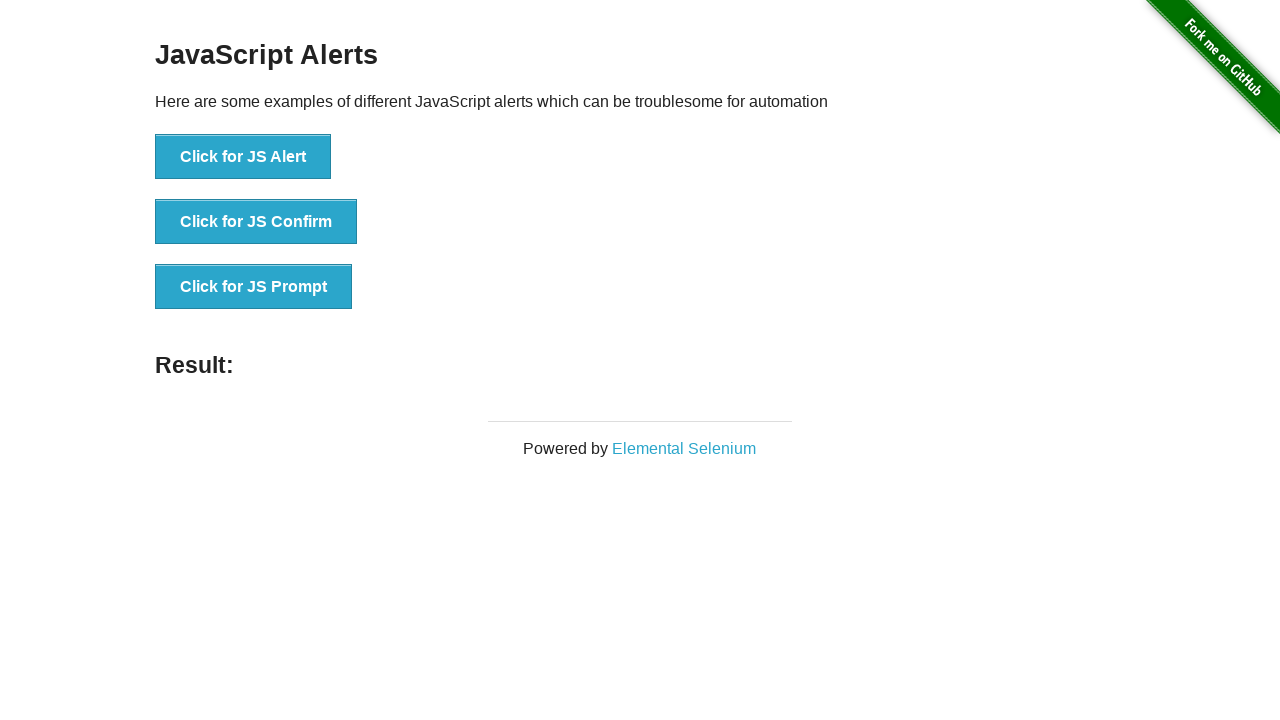

Clicked JS Alert button at (243, 157) on xpath=//button[contains(text(),'Click for JS Alert')]
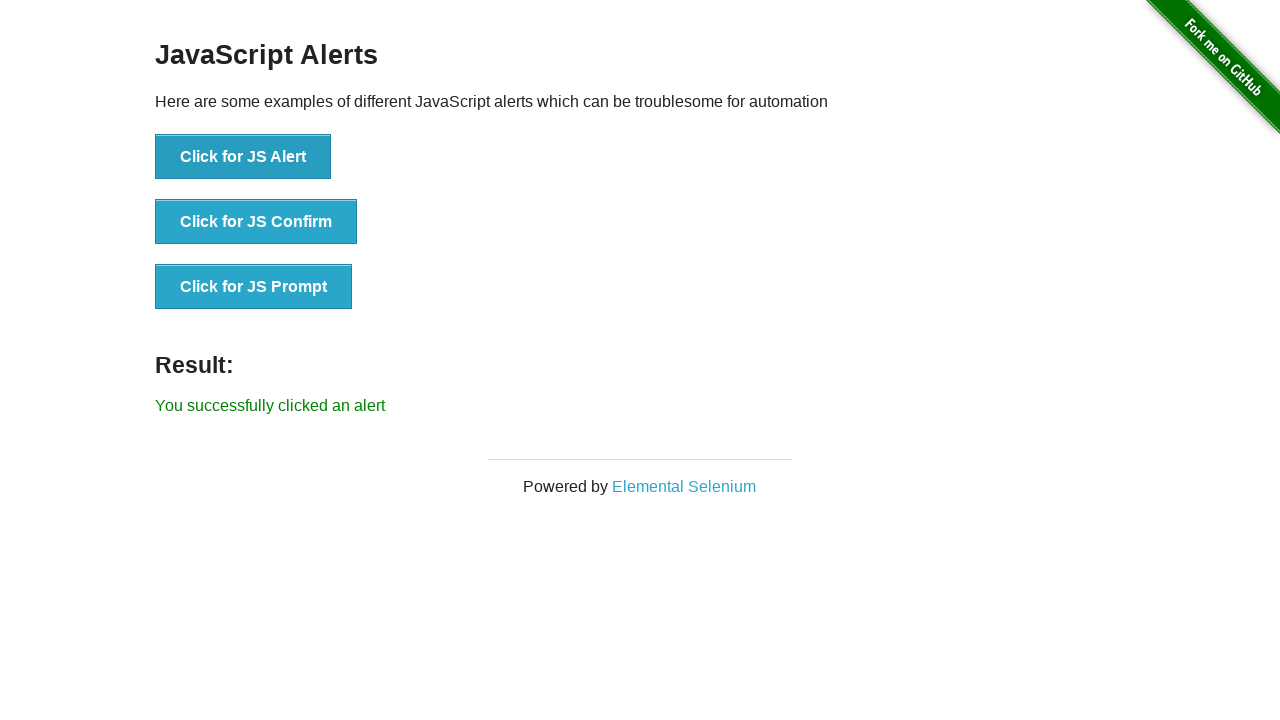

Accepted JavaScript alert dialog
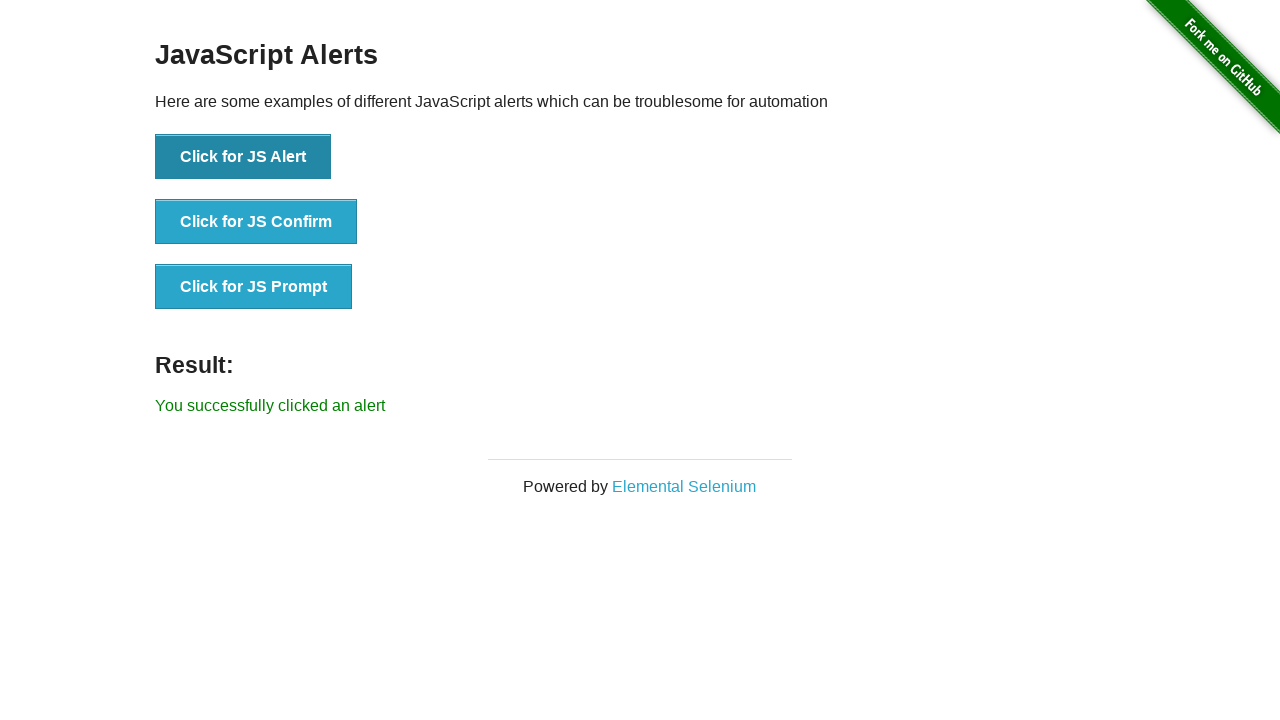

Located JS Confirm button
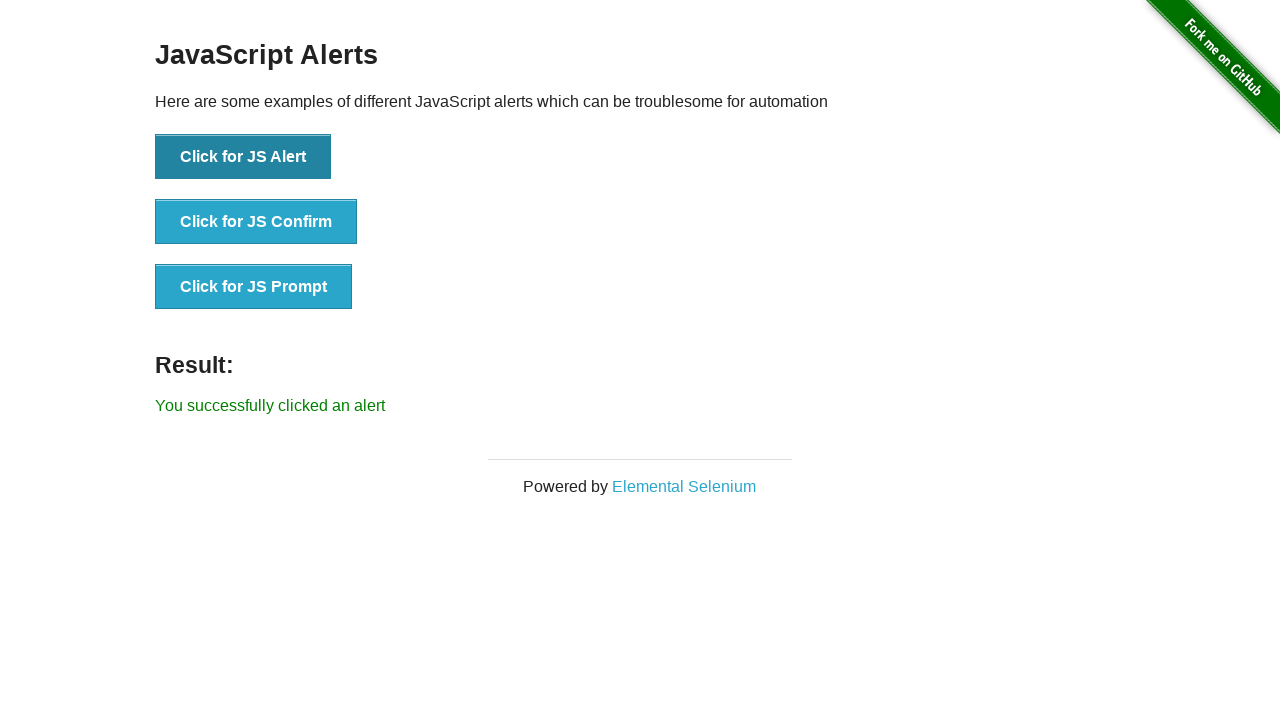

Clicked JS Confirm button at (256, 222) on xpath=//button[contains(text(),'Click for JS Confirm')]
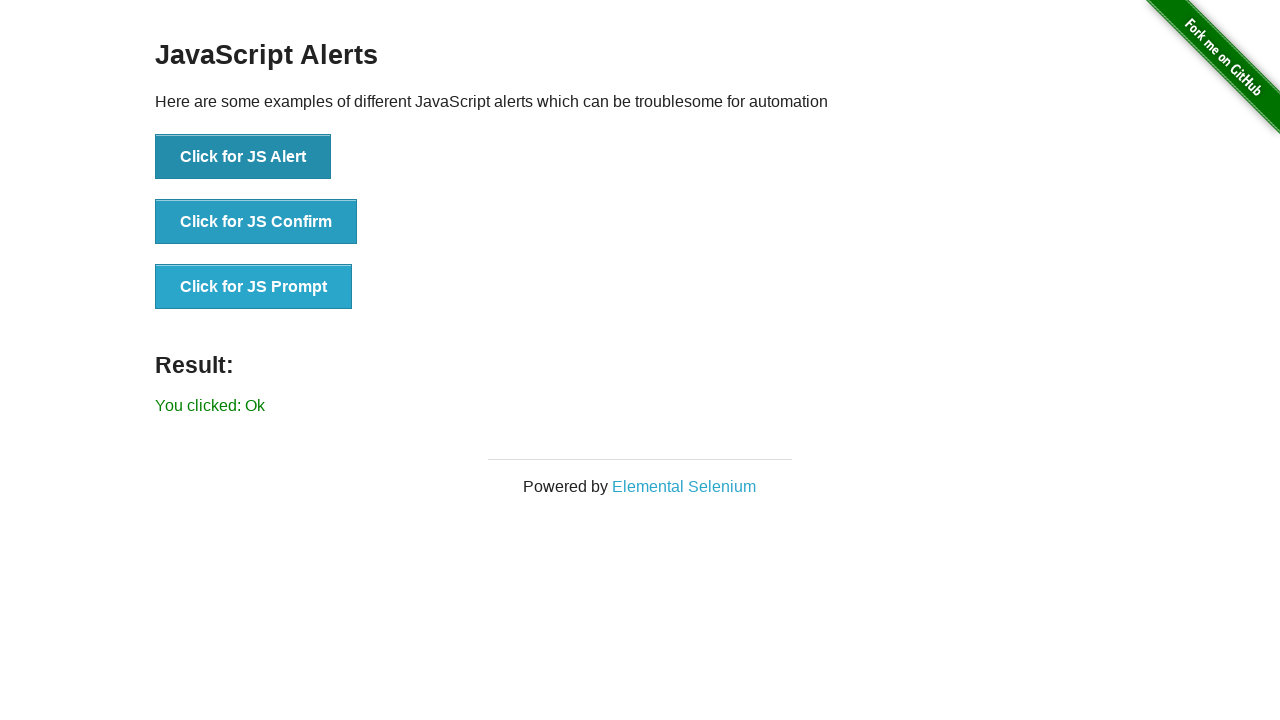

Dismissed JavaScript confirm dialog
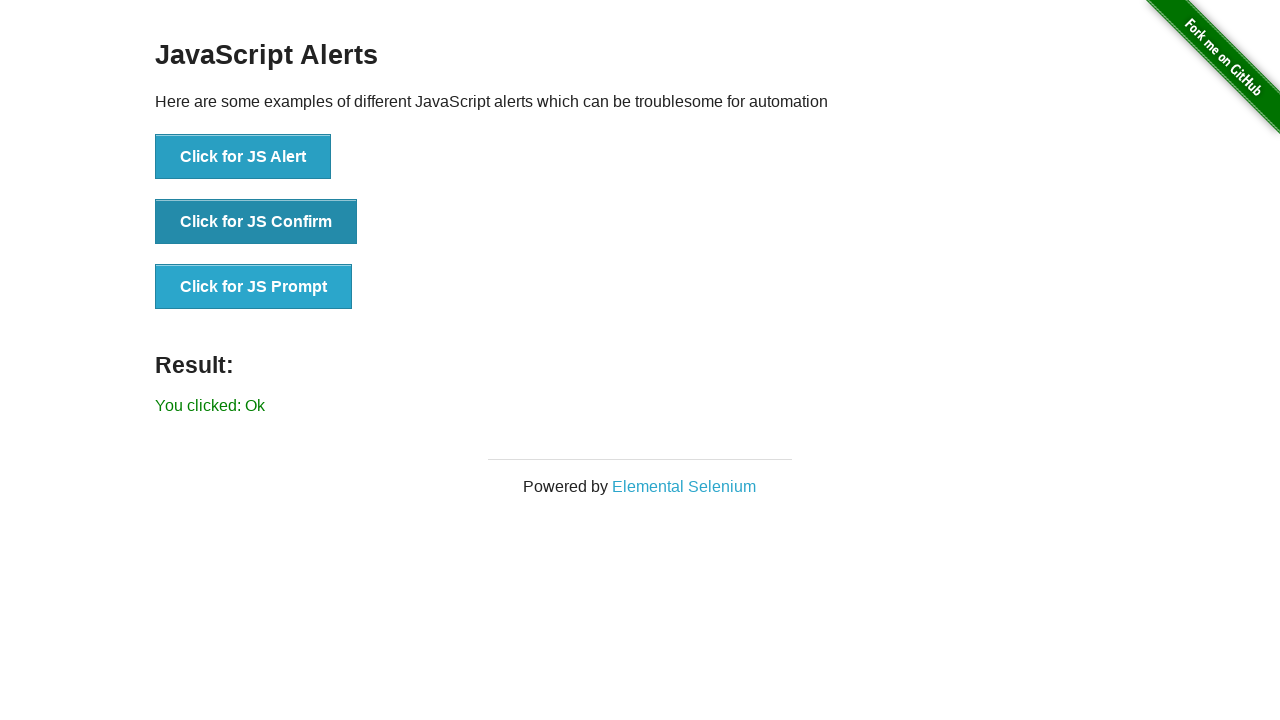

Clicked JS Confirm button again at (256, 222) on xpath=//button[contains(text(),'Click for JS Confirm')]
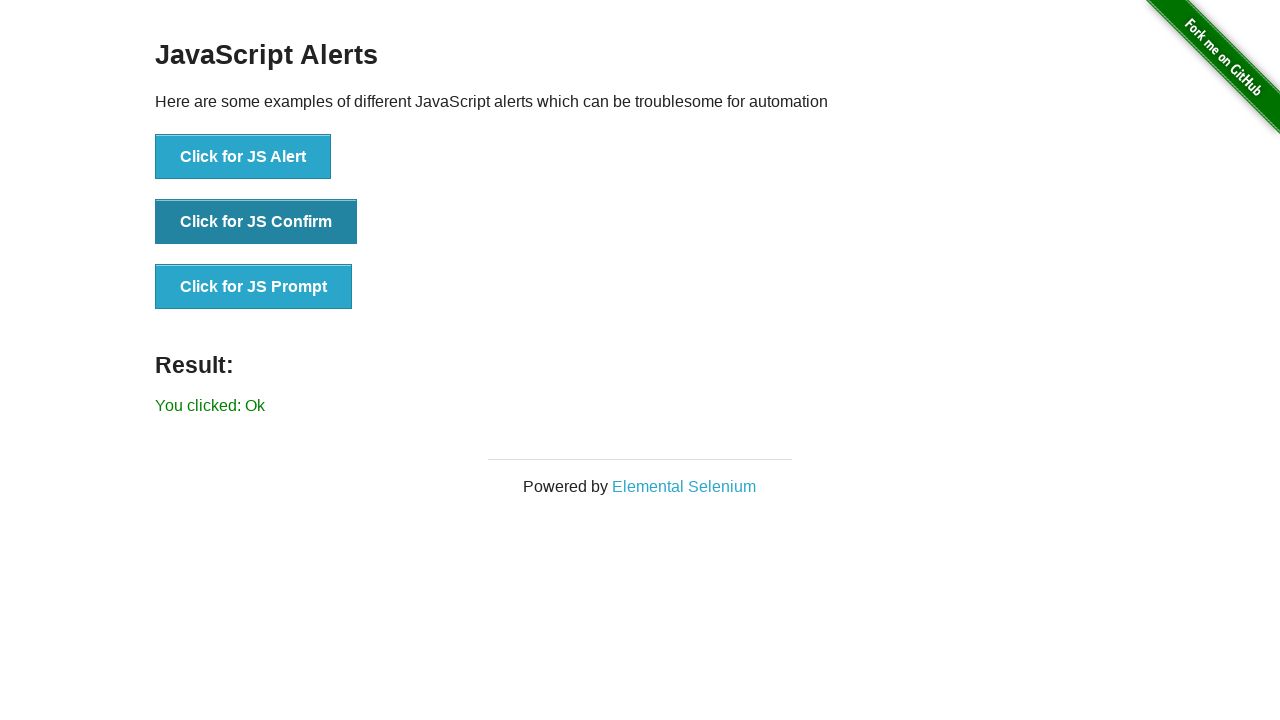

Accepted JavaScript confirm dialog
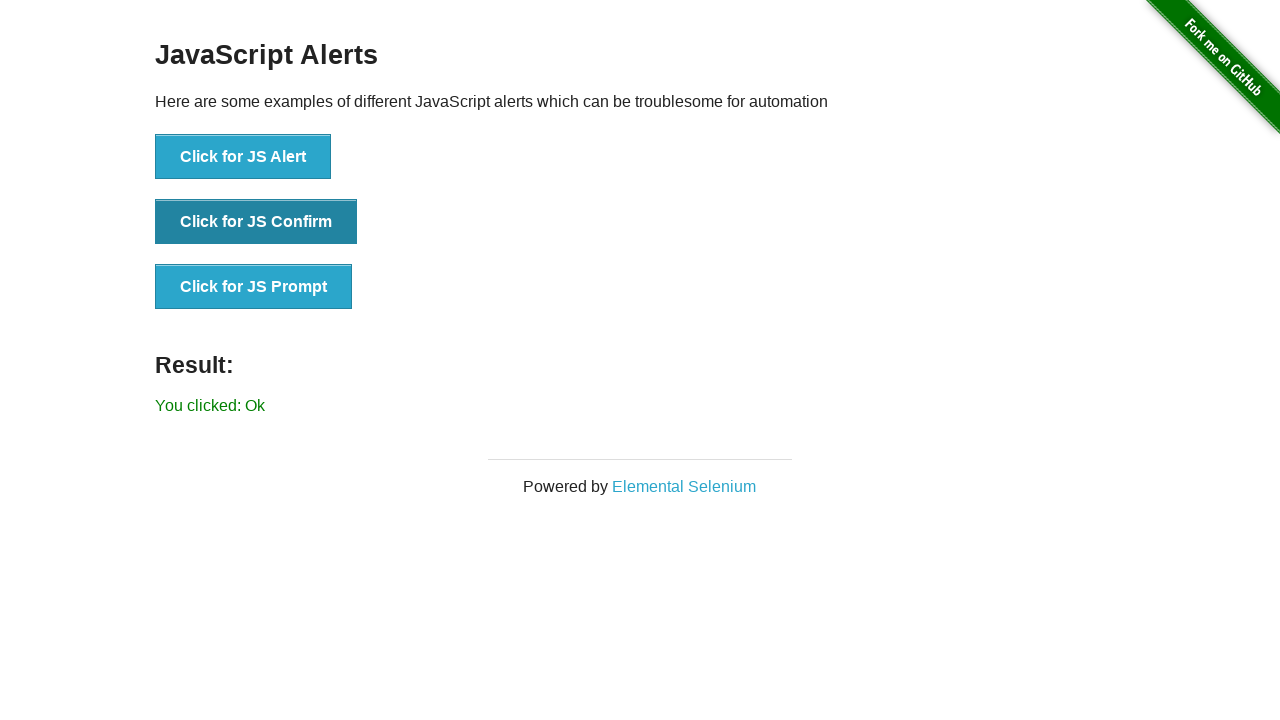

Located JS Prompt button
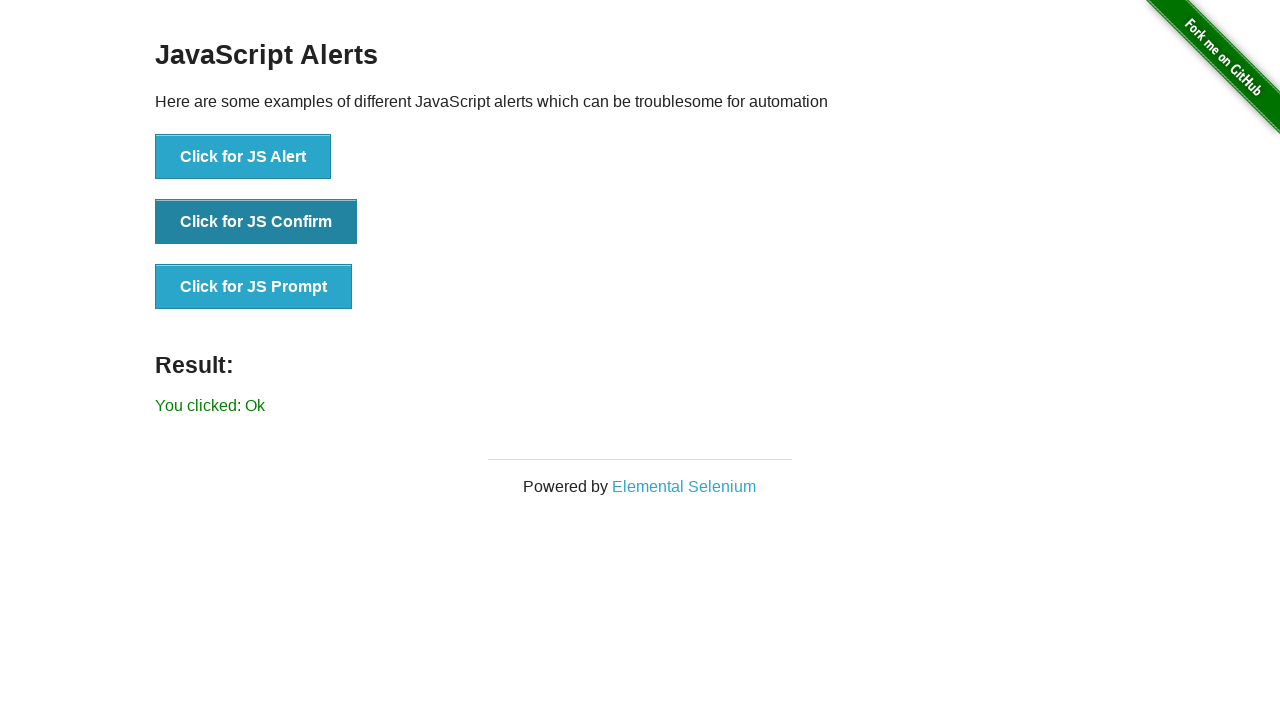

Clicked JS Prompt button at (254, 287) on xpath=//*[@id='content']/div/ul/li[3]/button
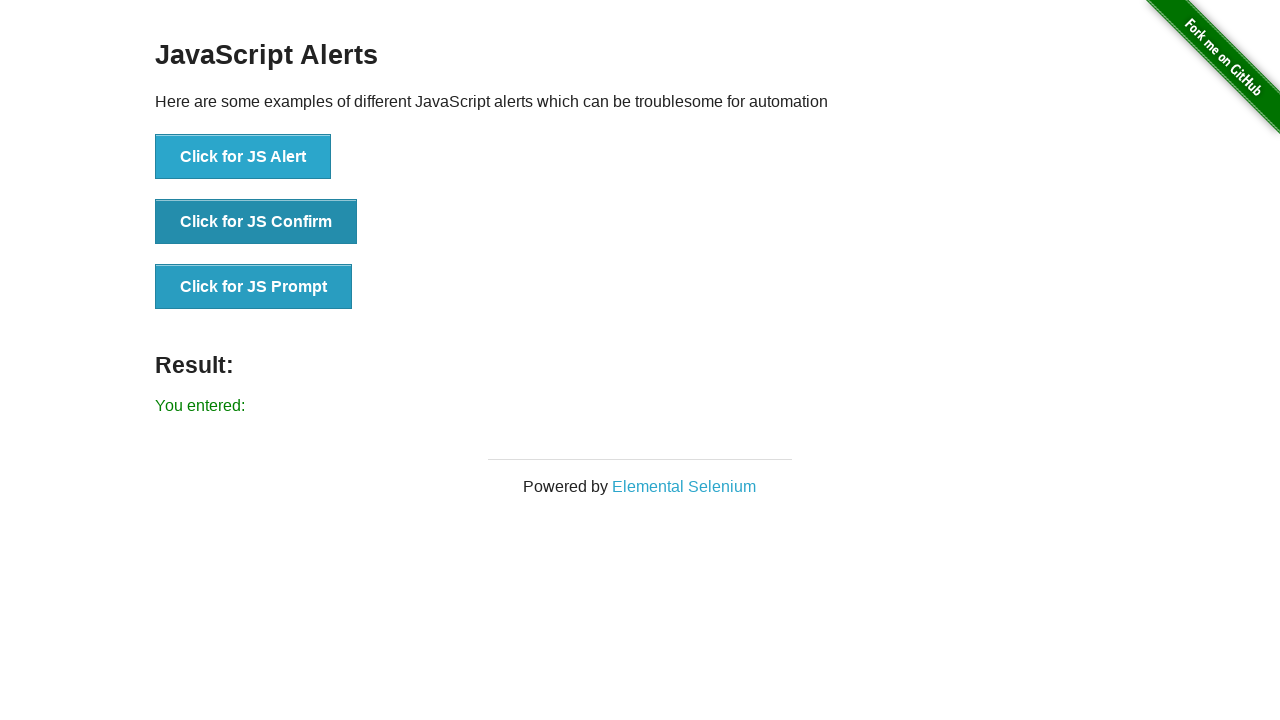

Accepted JavaScript prompt dialog with text 'Test Automation'
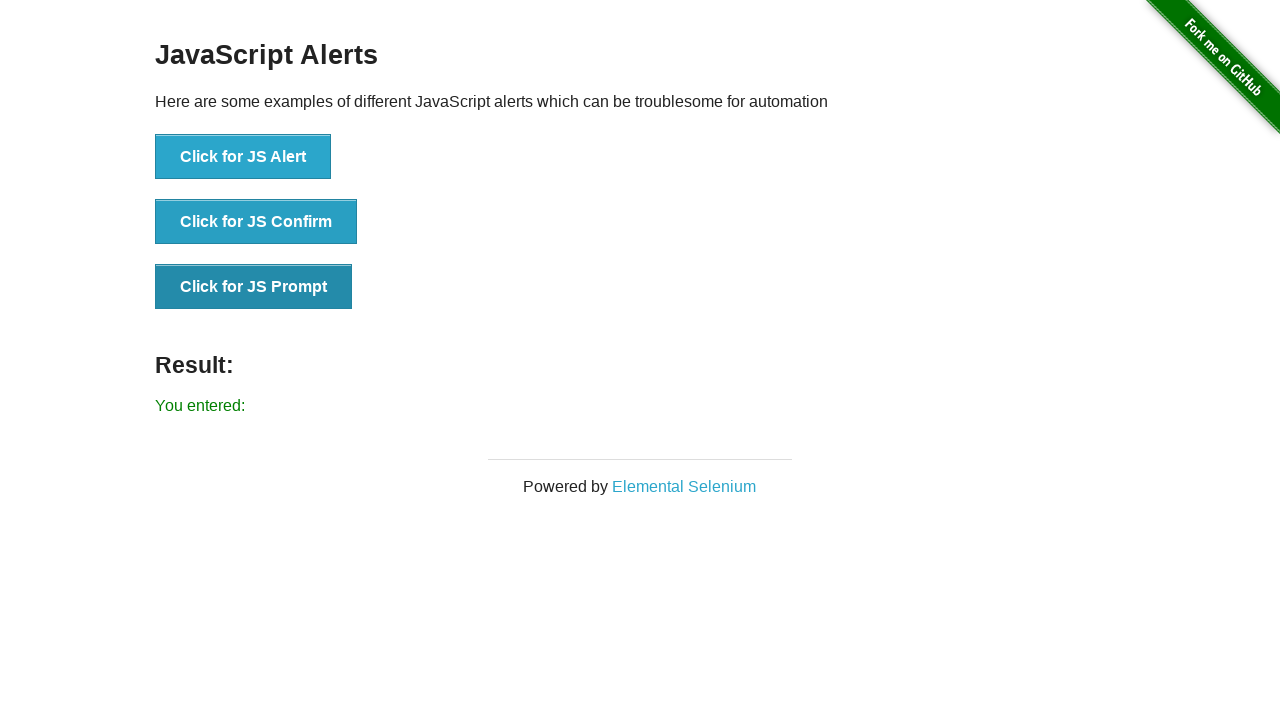

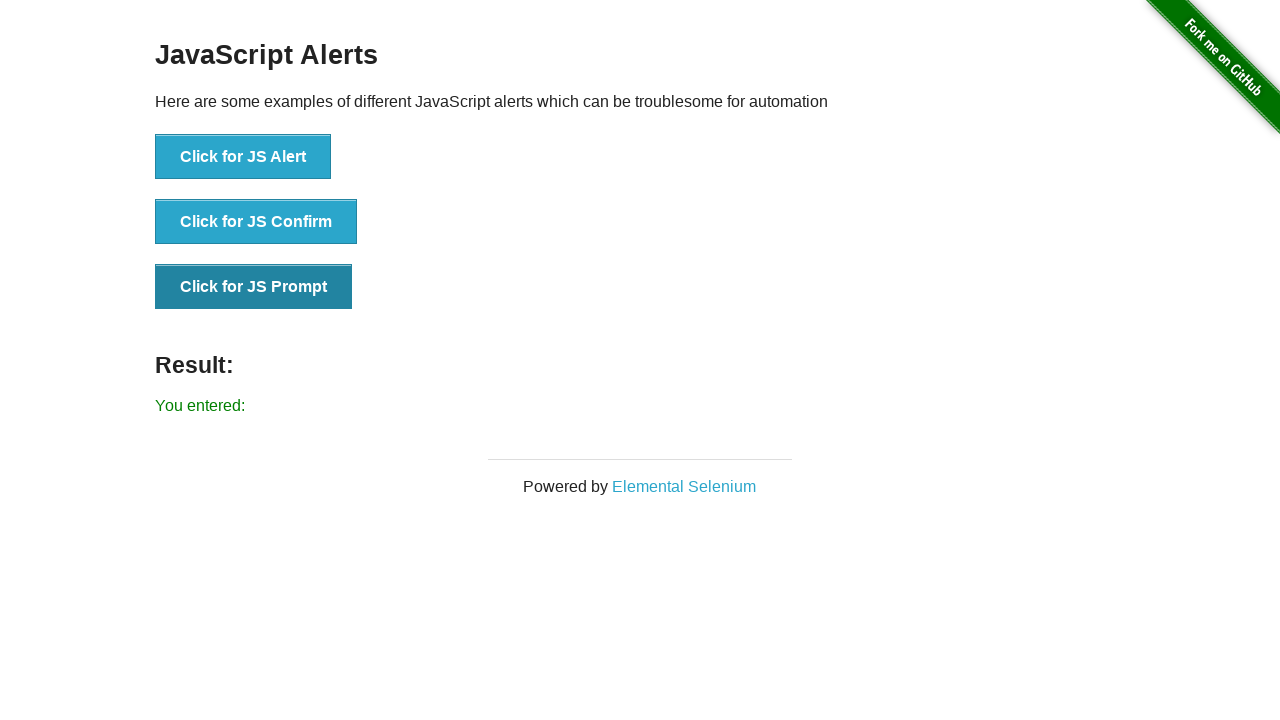